Tests navigation to the Java documentation page on Playwright website by clicking Get Started, hovering over Node.js button, selecting Java, and verifying the correct page loads with Java-specific content.

Starting URL: https://playwright.dev/

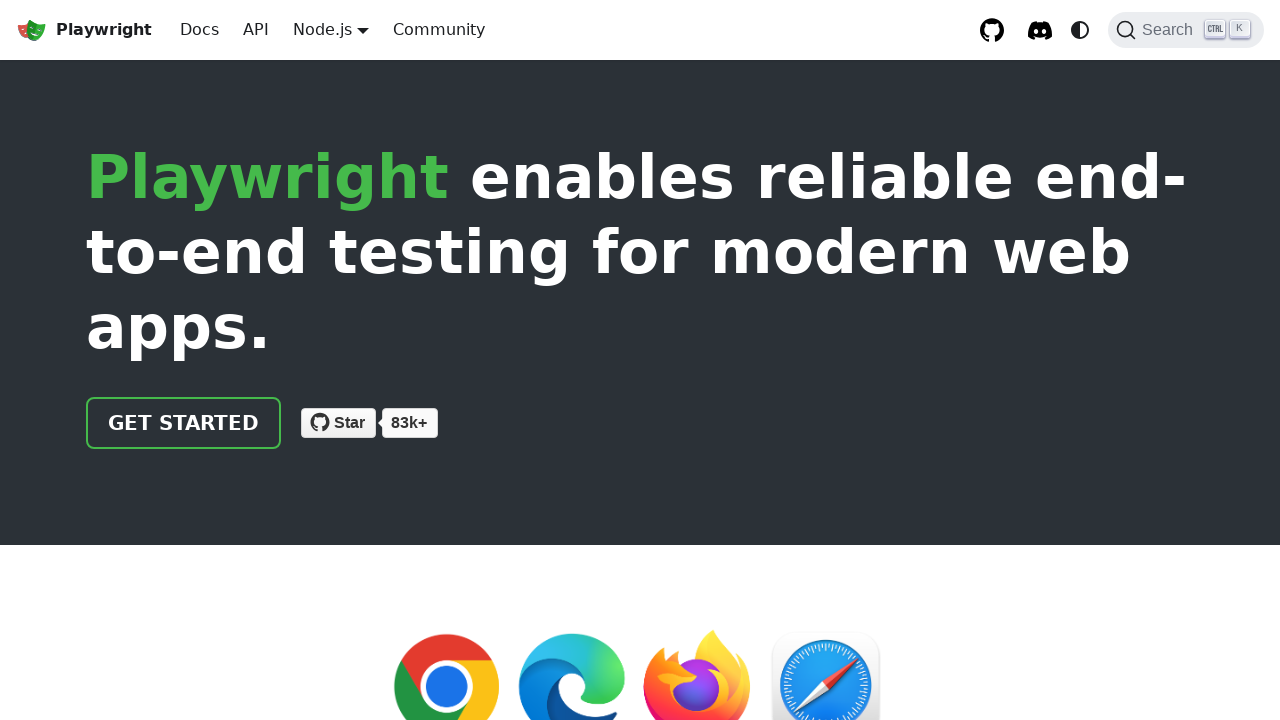

Clicked 'Get Started' link at (184, 423) on internal:role=link[name="Get Started"i]
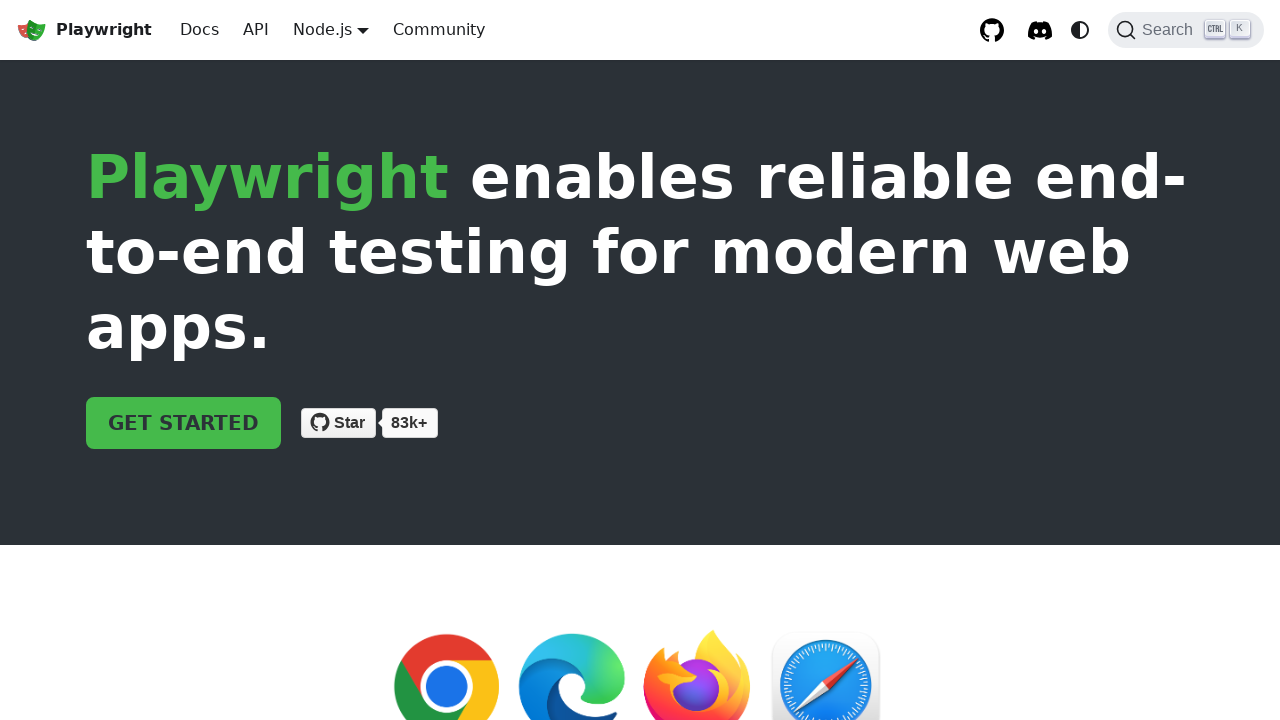

Hovered over Node.js button to reveal language options at (322, 29) on internal:role=button[name="Node.js"i]
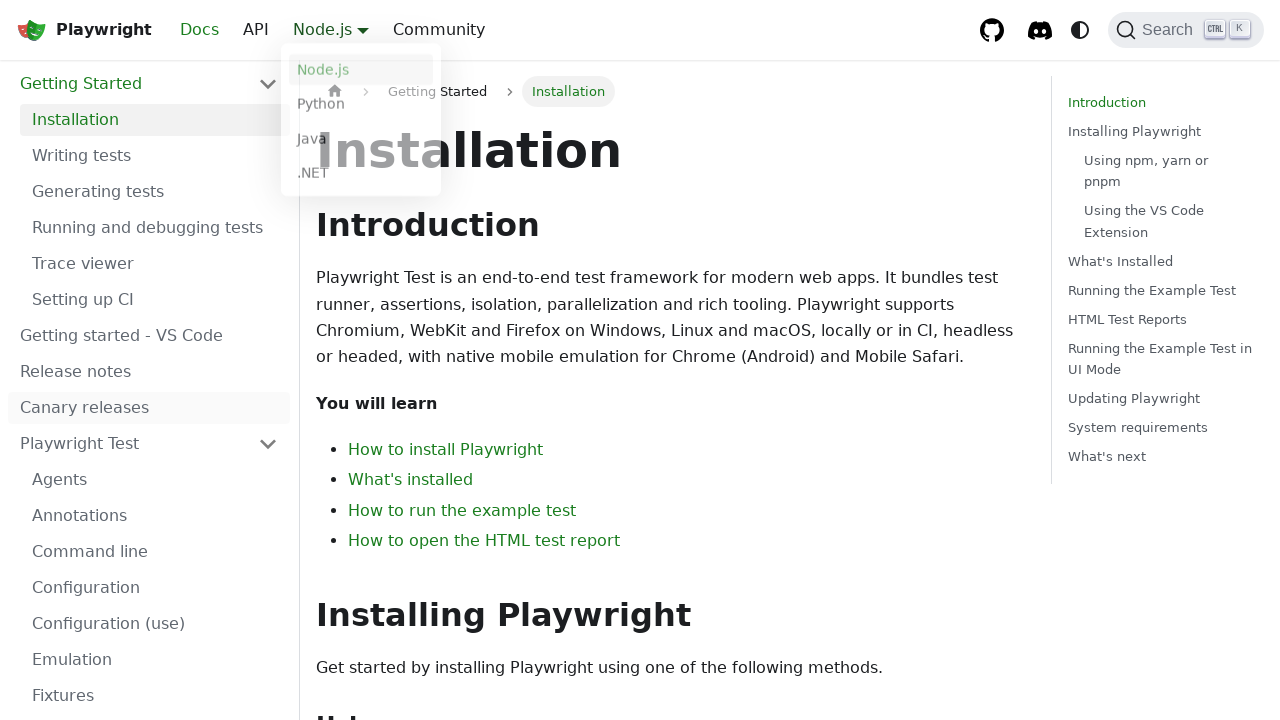

Selected Java from language options at (361, 142) on internal:role=navigation[name="Main"i] >> internal:text="Java"i
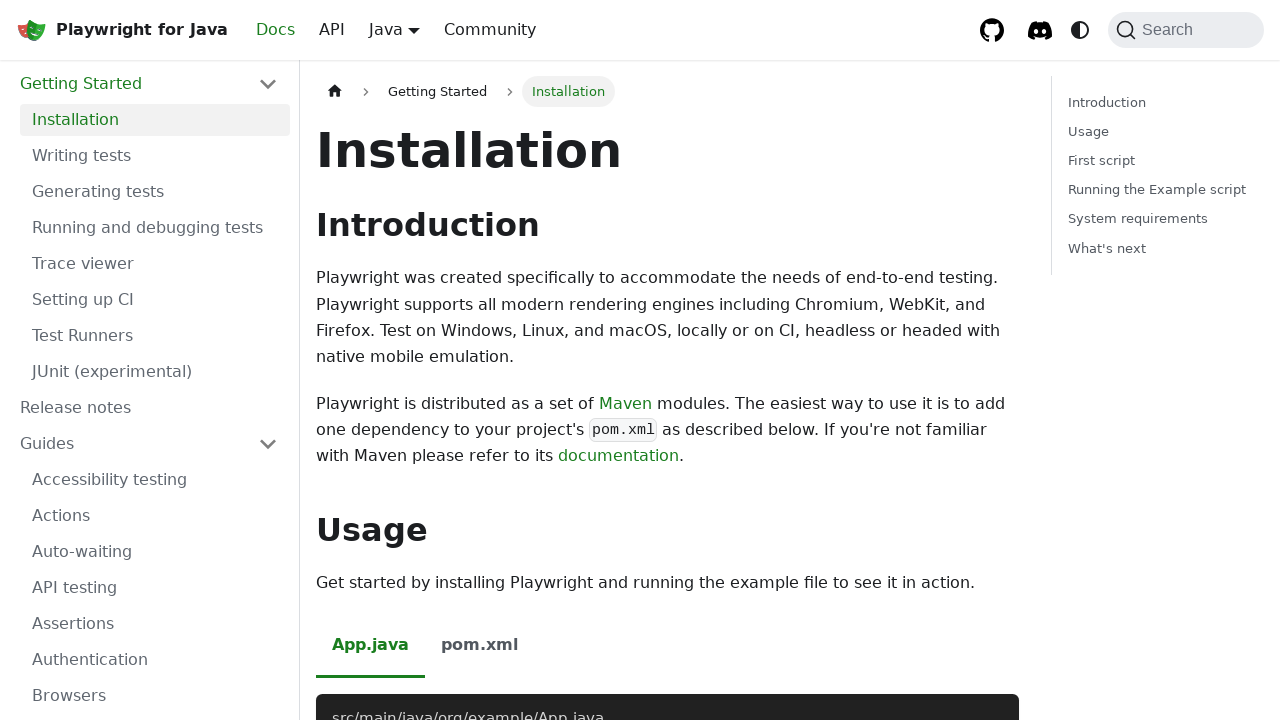

Navigated to Java documentation page (https://playwright.dev/java/docs/intro)
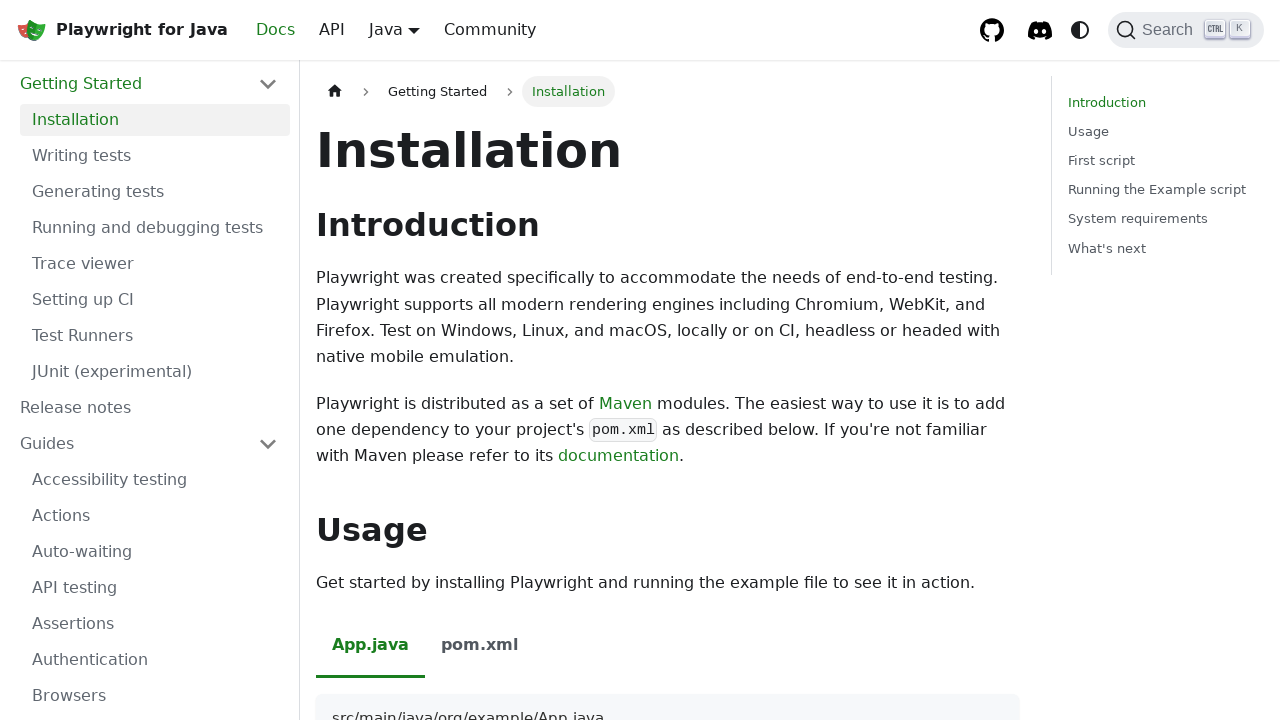

Verified Java-specific Maven content is visible on the page
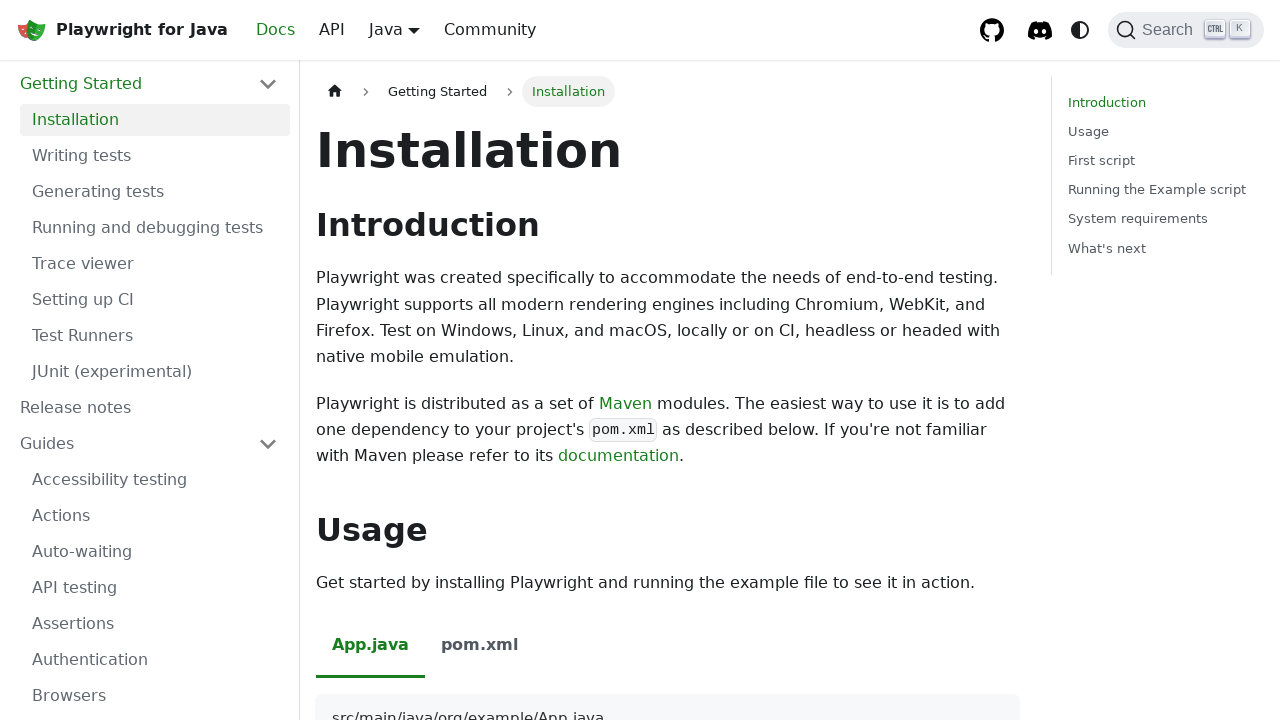

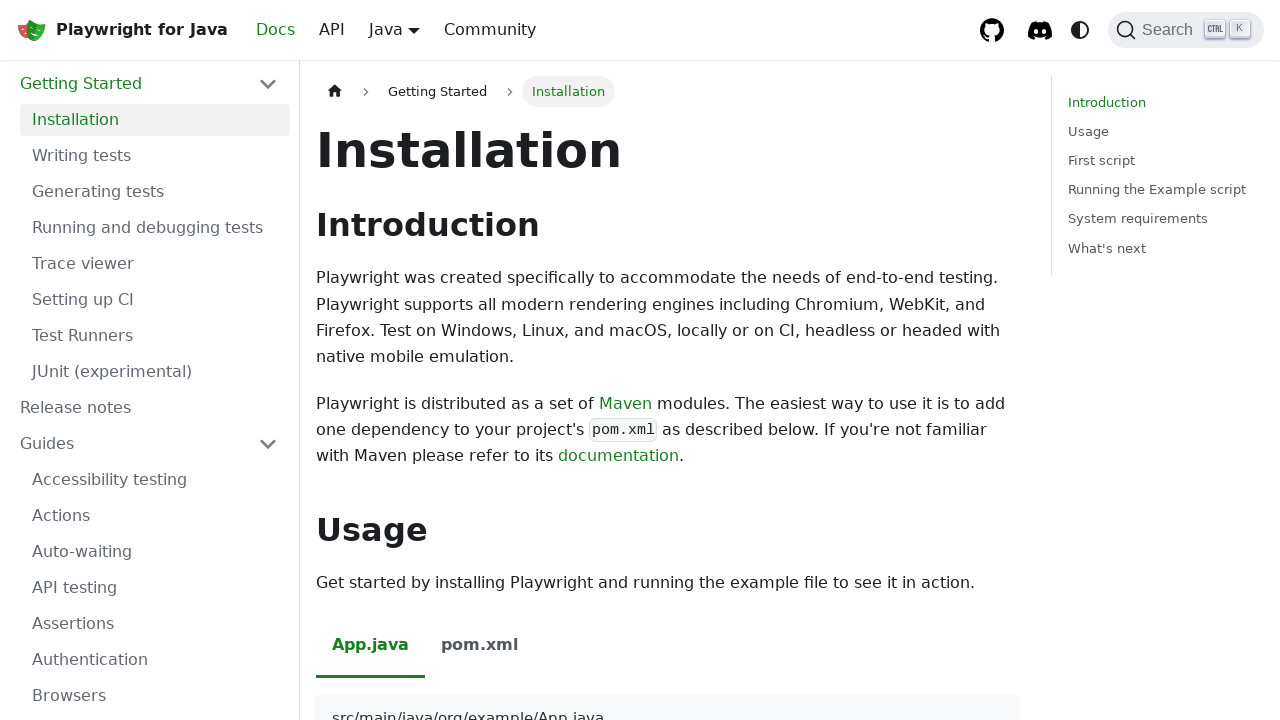